Tests form accessibility by filling first and last name fields, clicking elsewhere on the page to enable a disabled submit button, and verifying the button state changes from disabled to enabled.

Starting URL: https://haltersweb.github.io/Accessibility/submit-disabling.html

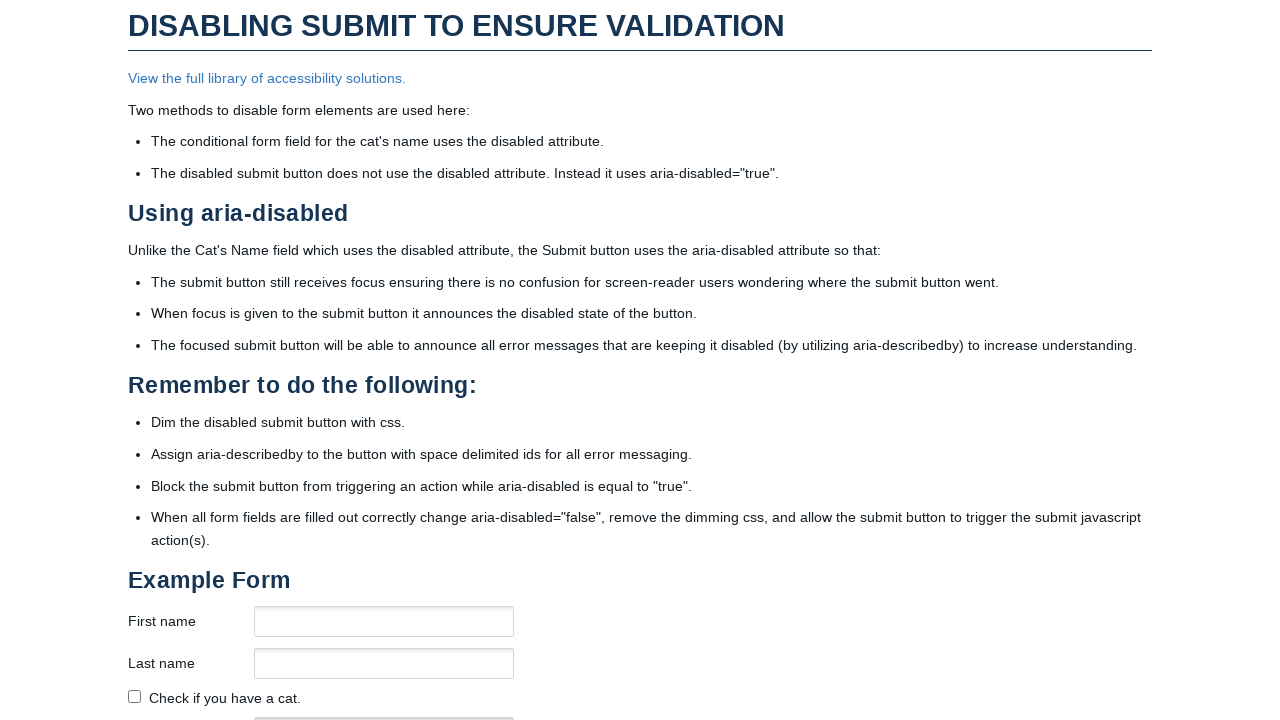

Located submit button on page
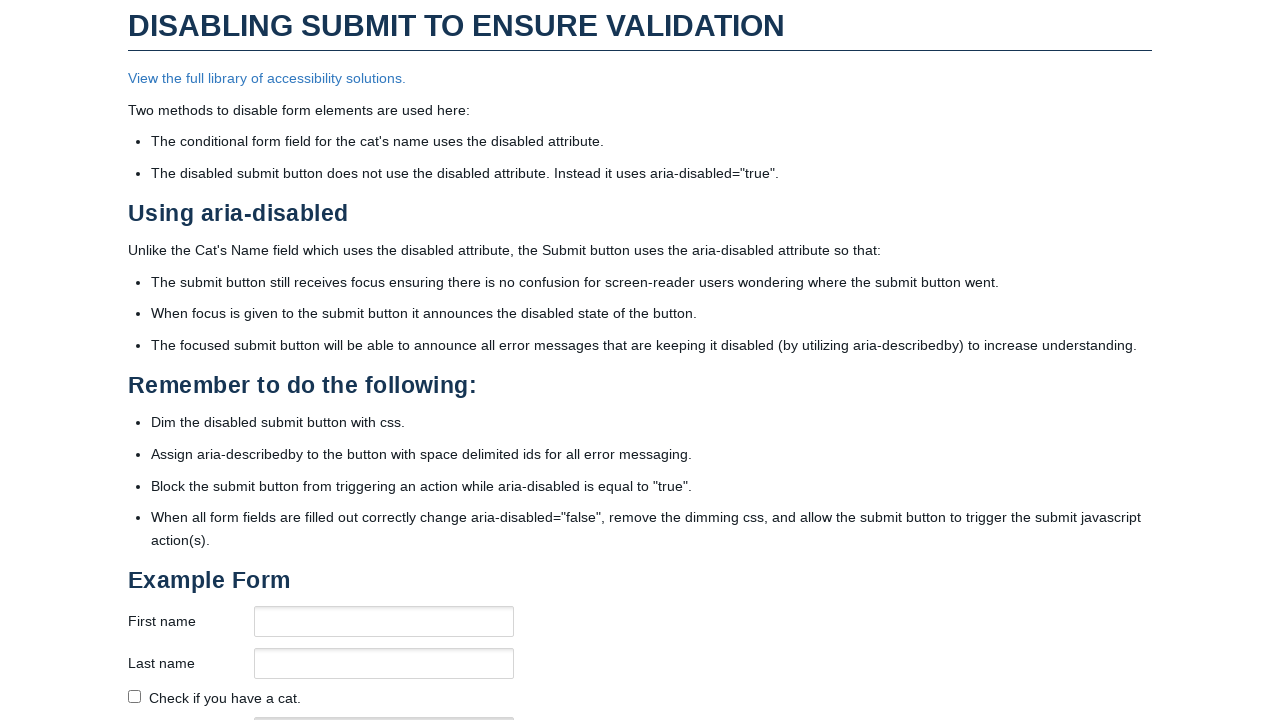

Verified submit button is initially disabled
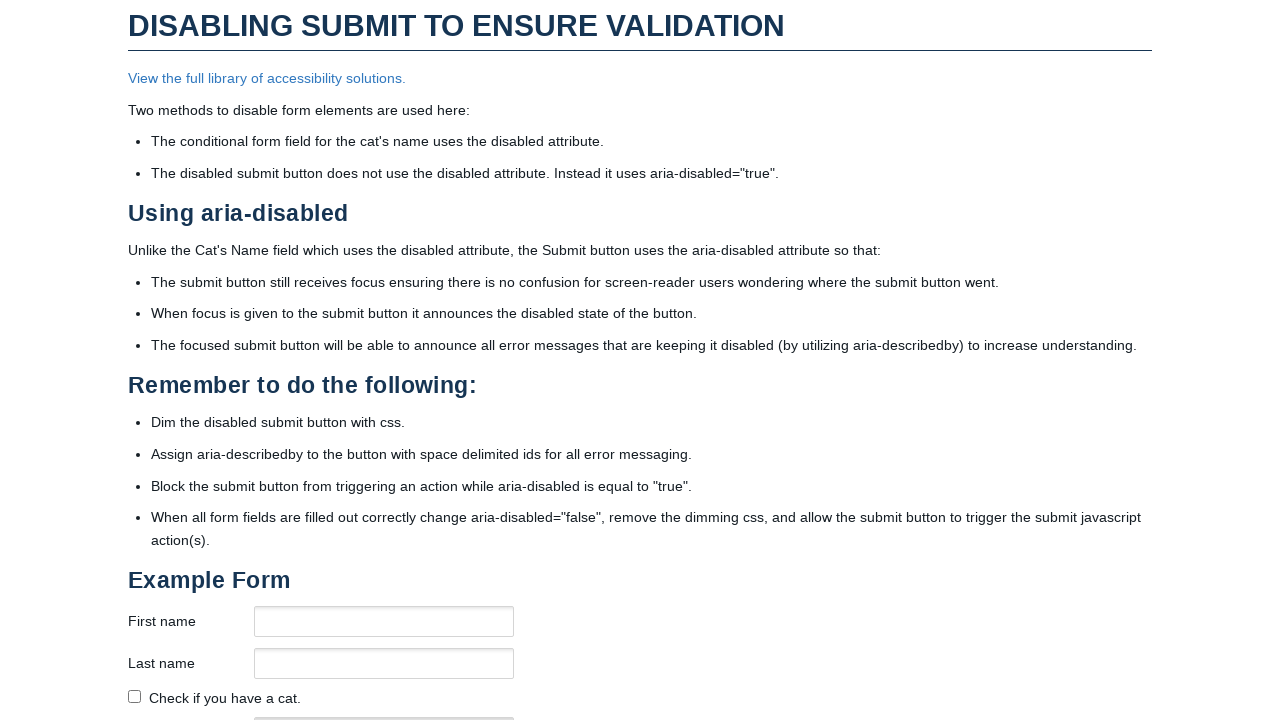

Retrieved initial text color of submit button
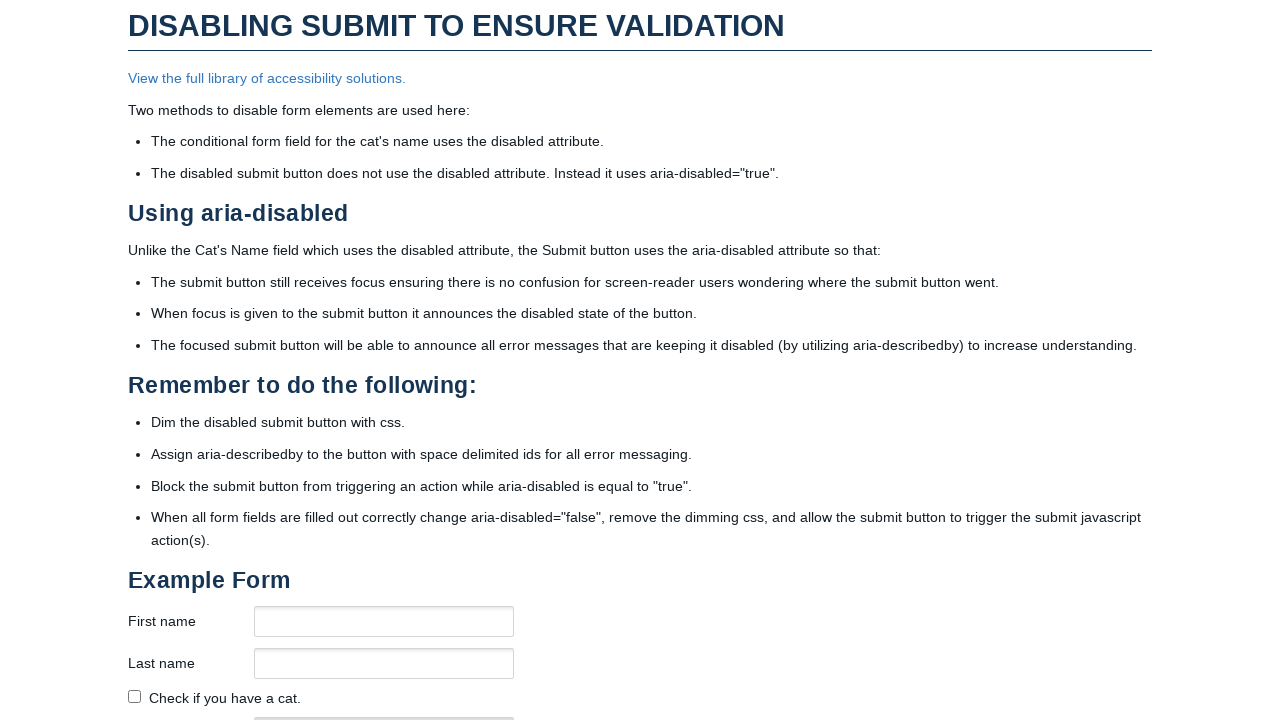

Located 'Example Form' heading element
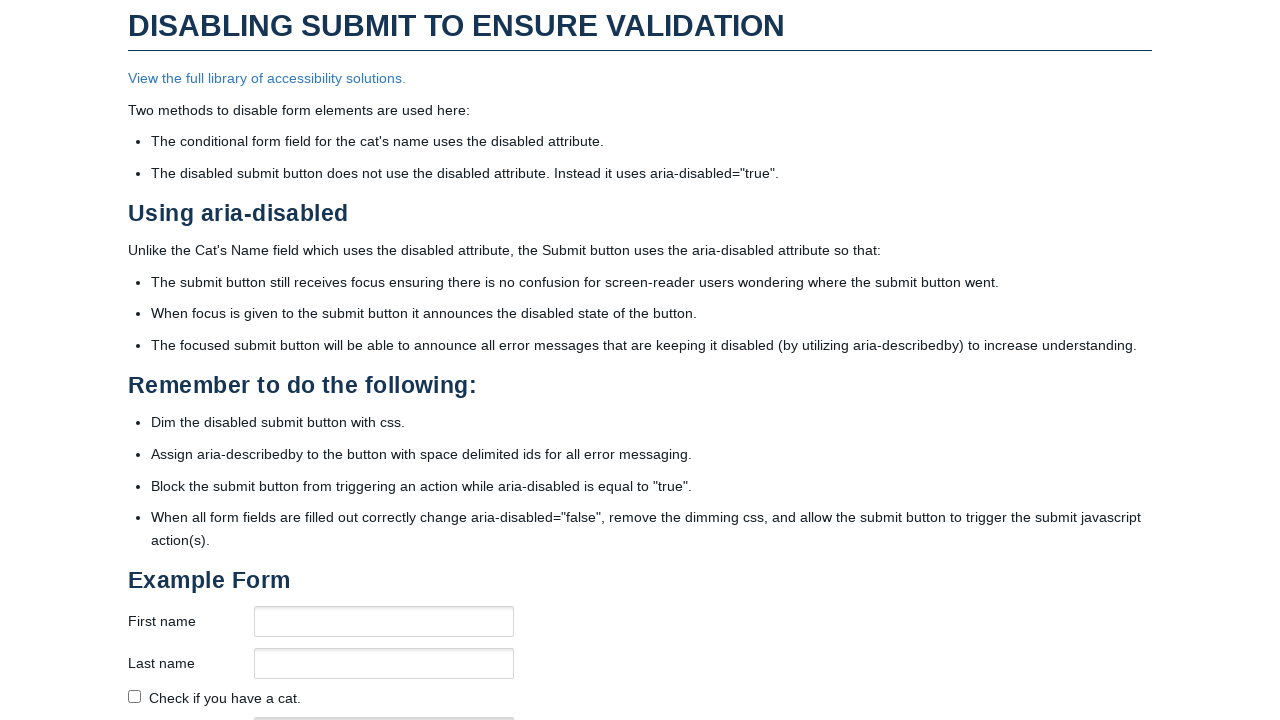

Filled first name field with 'Test' on #firstName
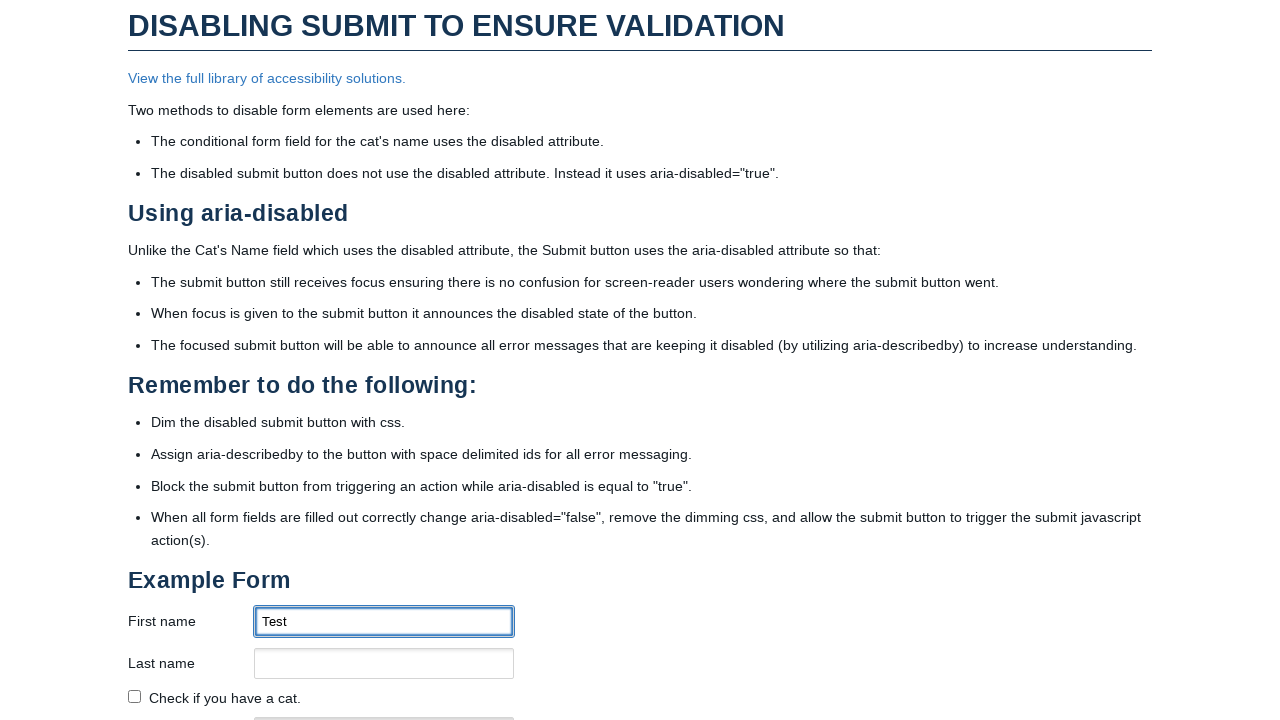

Filled last name field with 'Automan' on #lastName
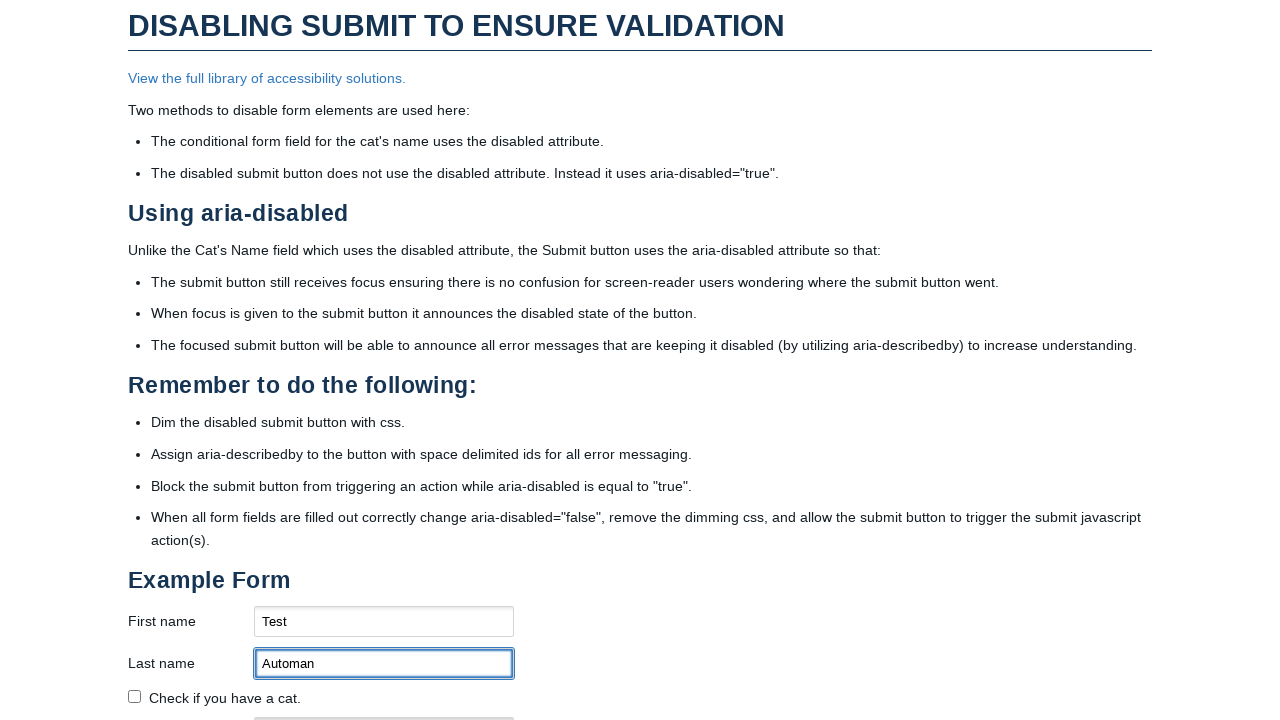

Clicked on heading to trigger form validation and enable submit button at (640, 580) on xpath=//h2[text()='Example Form']
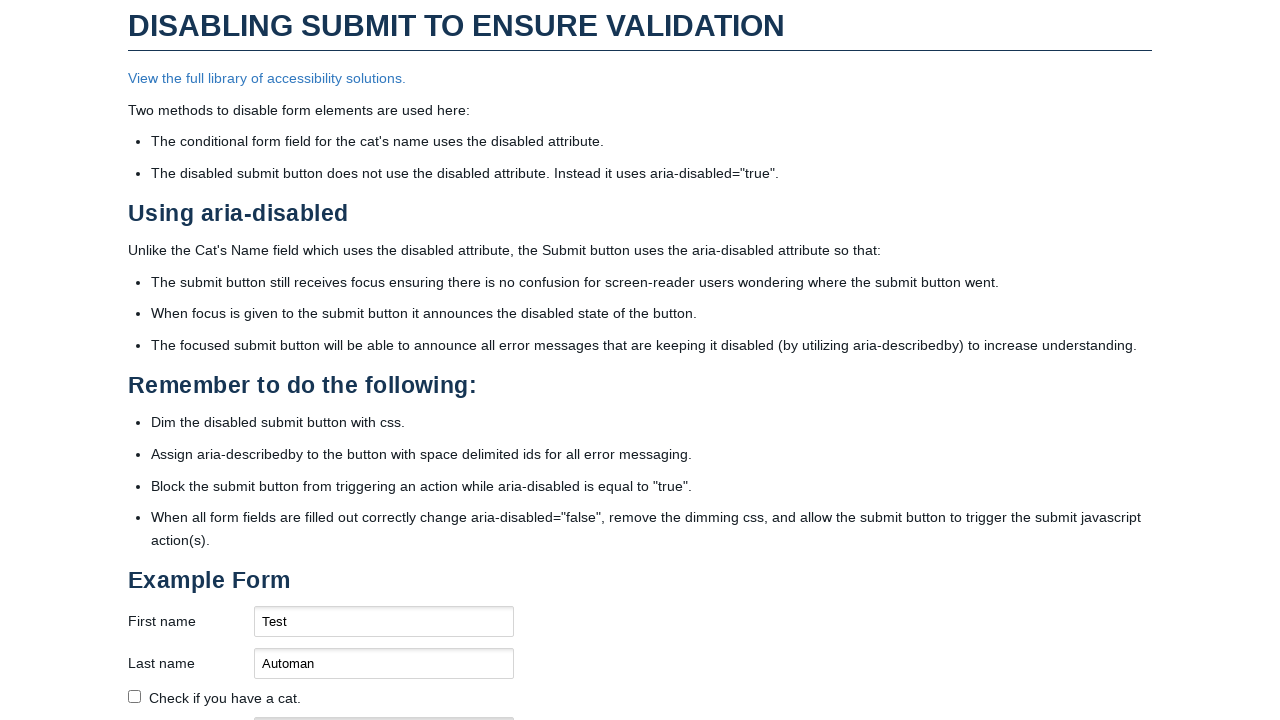

Verified submit button is now enabled
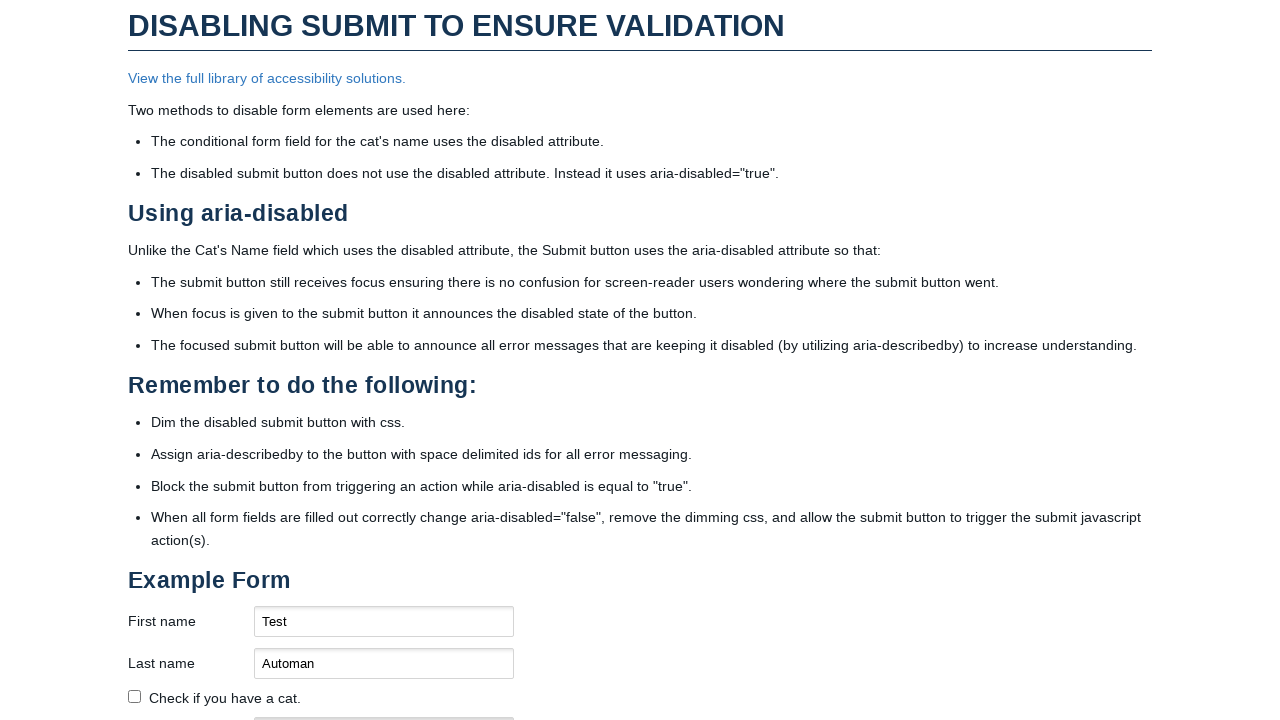

Retrieved updated text color of submit button
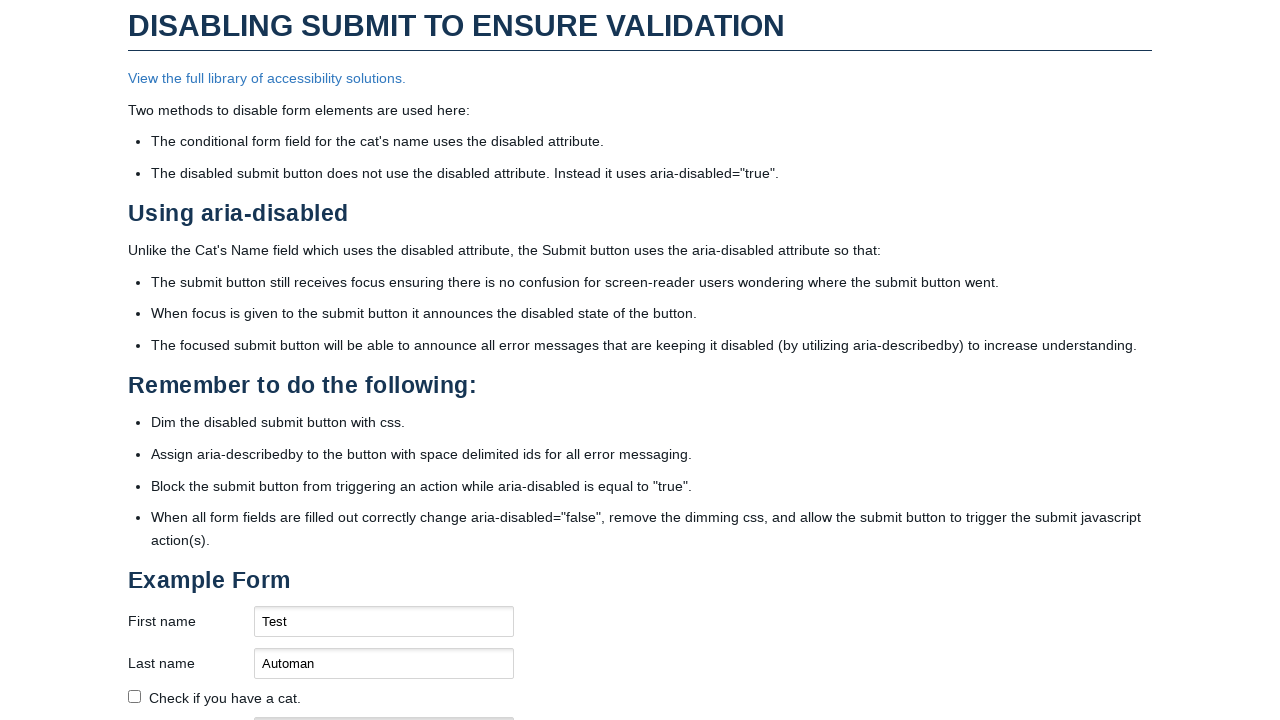

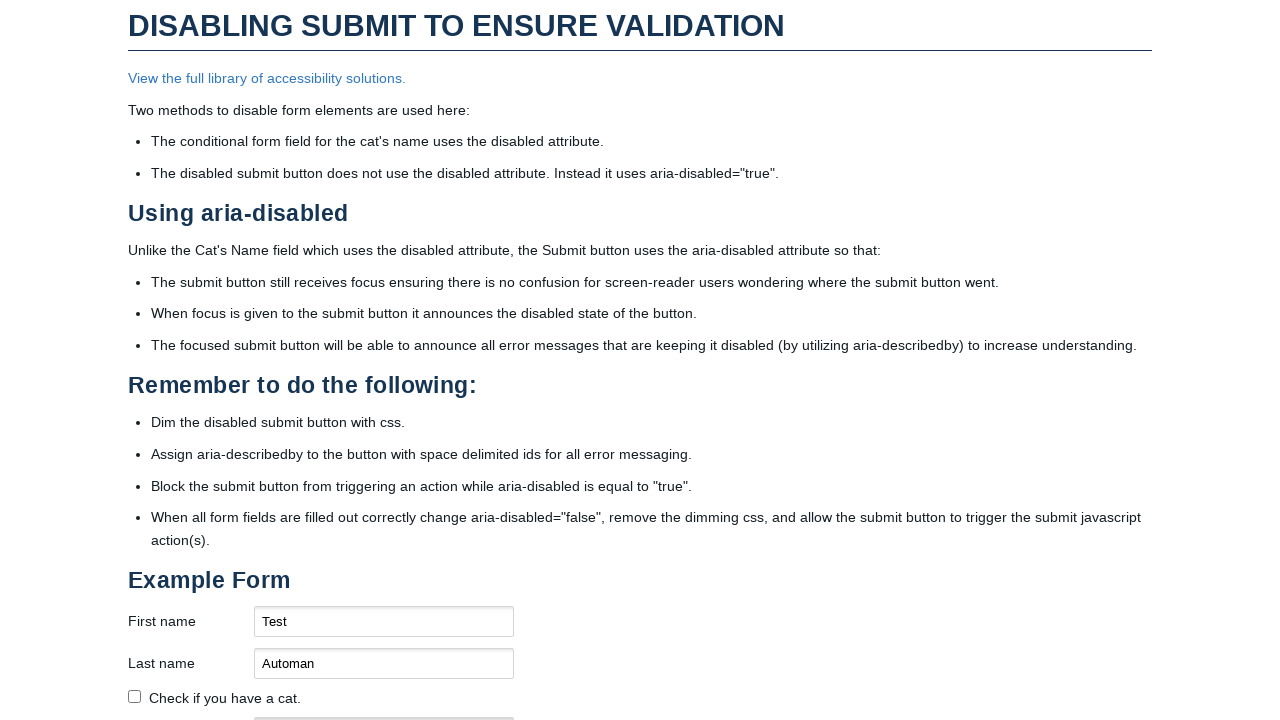